Tests nested iframes by navigating to the Nested Frames page and switching between different frames to verify their content

Starting URL: http://the-internet.herokuapp.com/

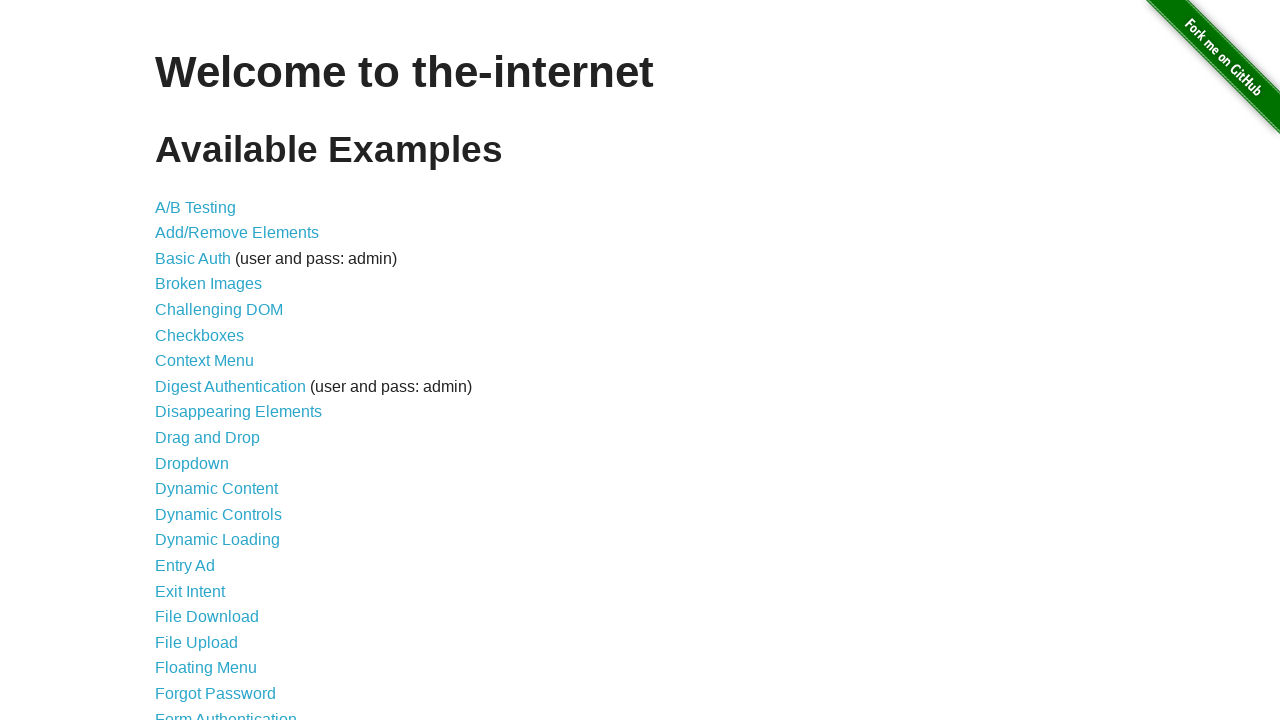

Clicked on Nested Frames link at (210, 395) on a[href='/nested_frames']
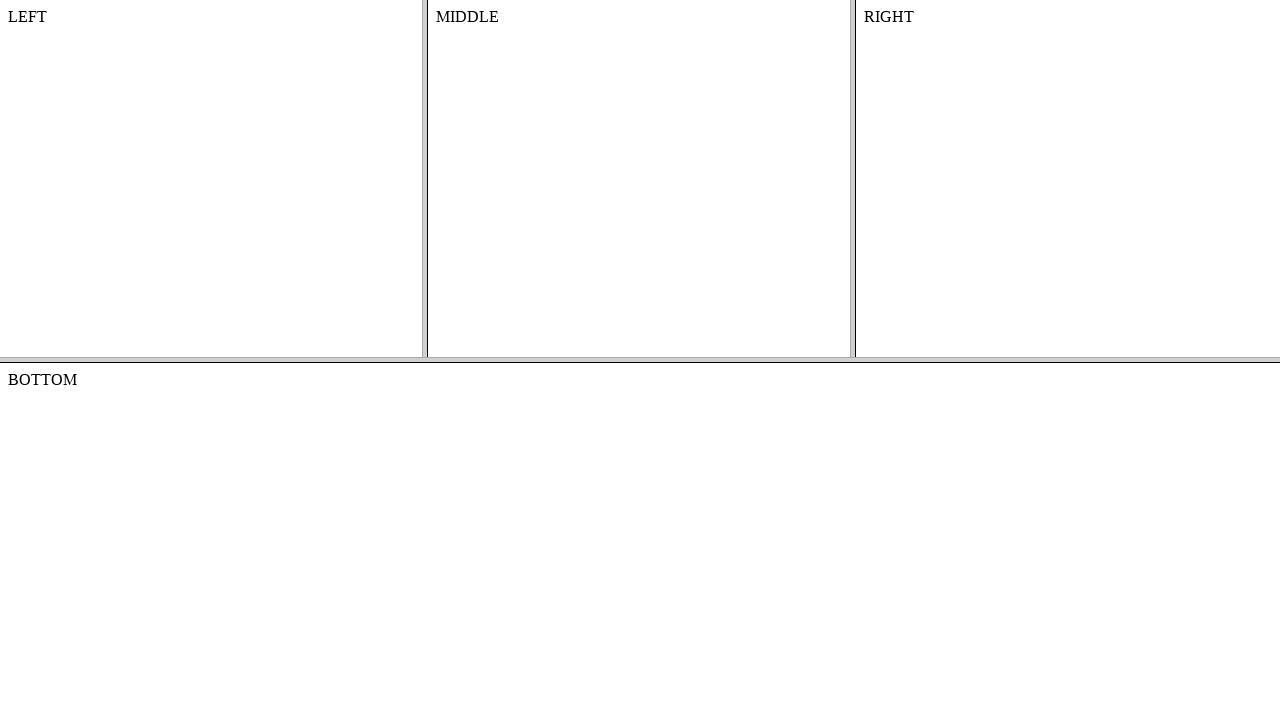

Located top frame
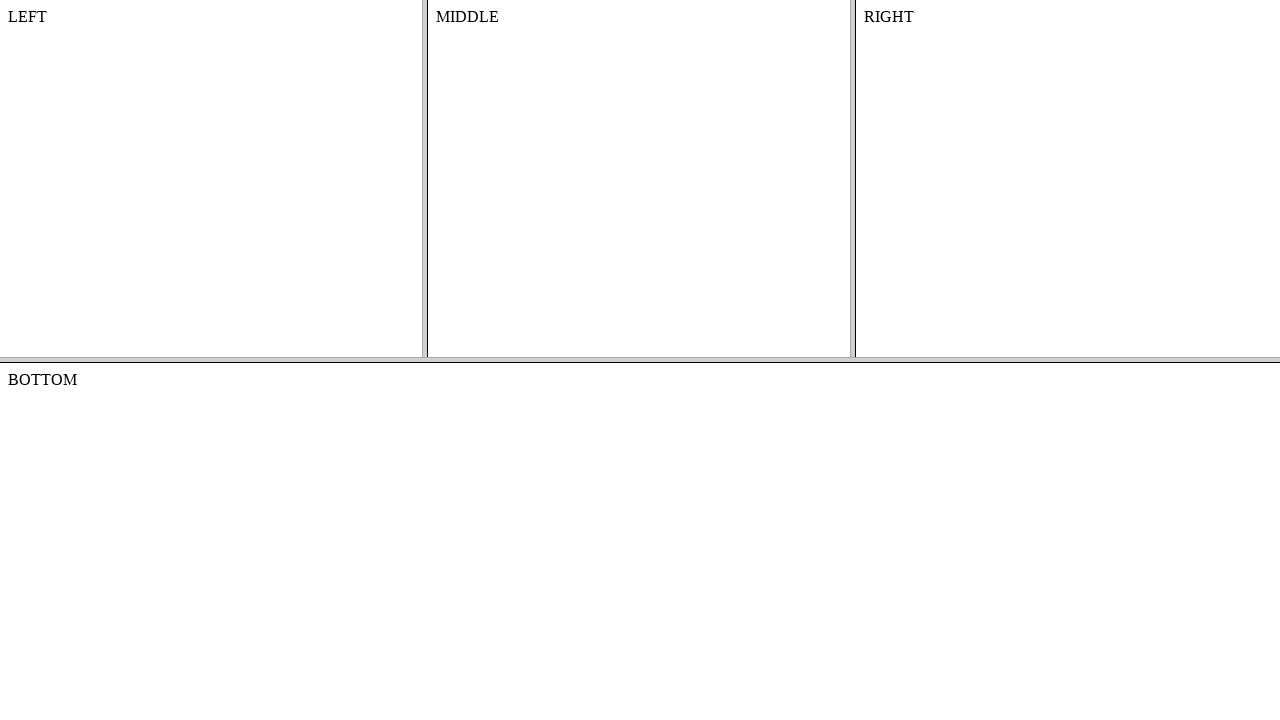

Located left frame within top frame
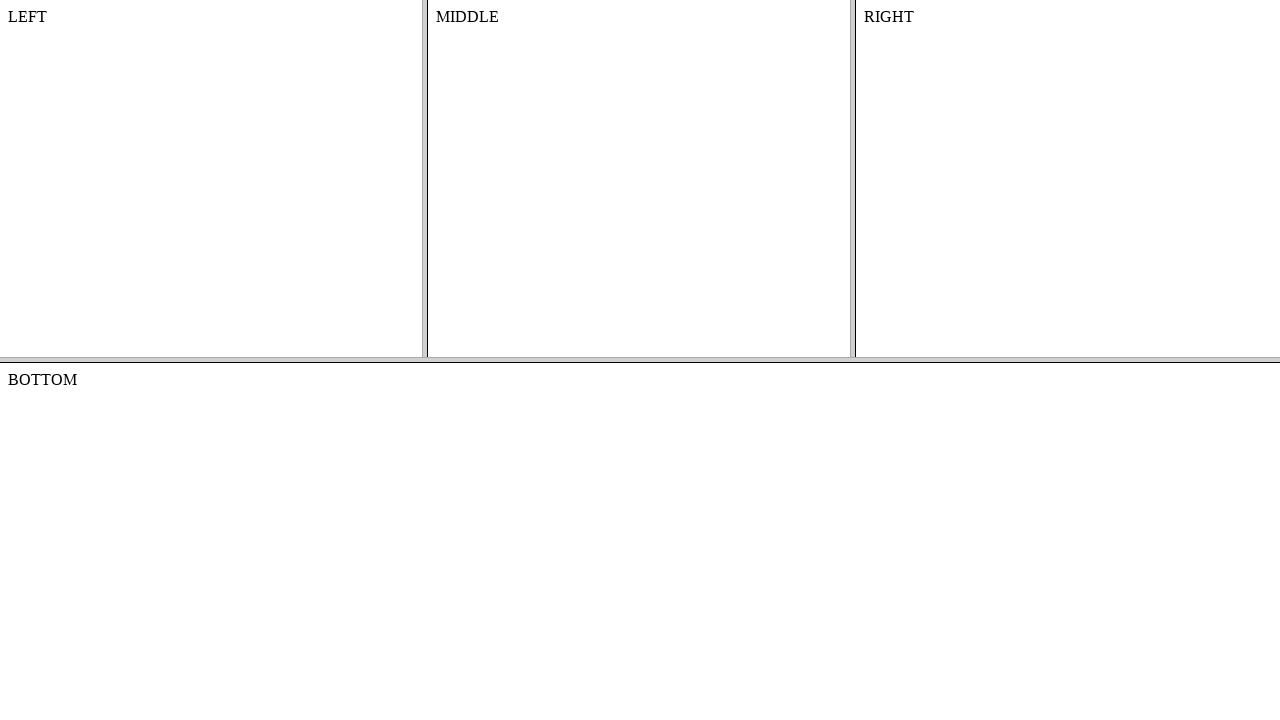

Verified left frame content is 'LEFT'
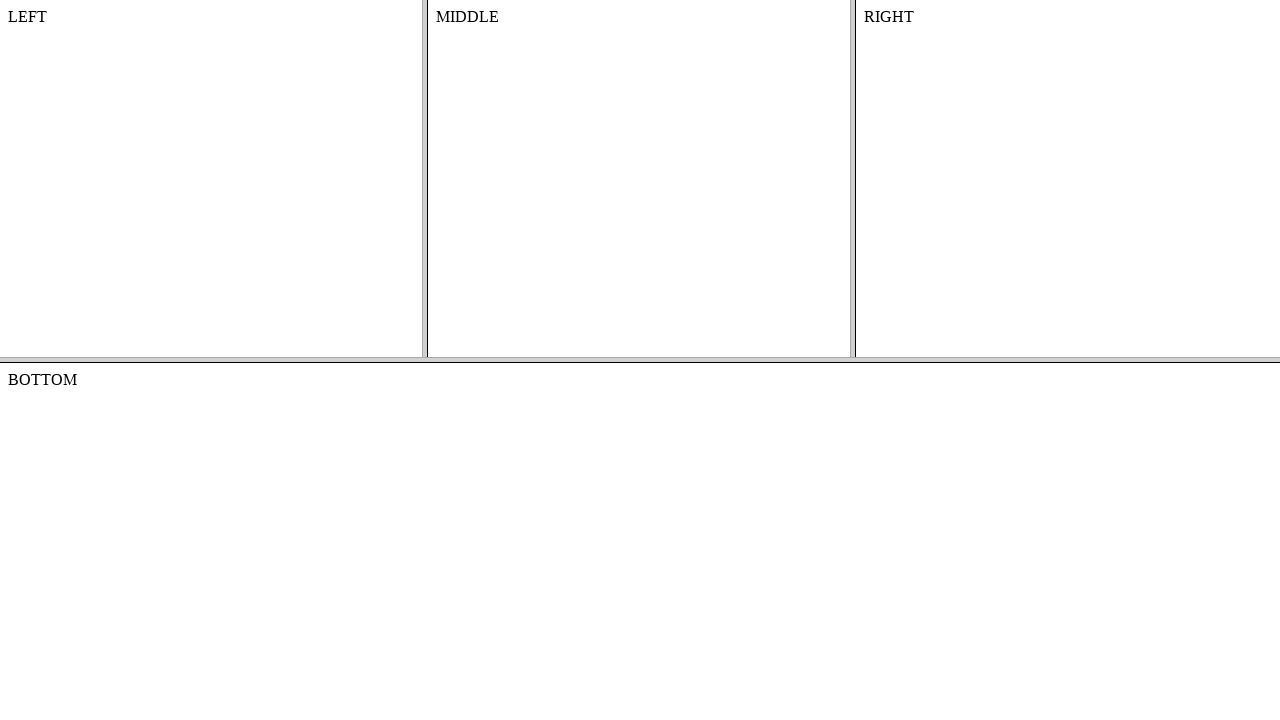

Located middle frame within top frame
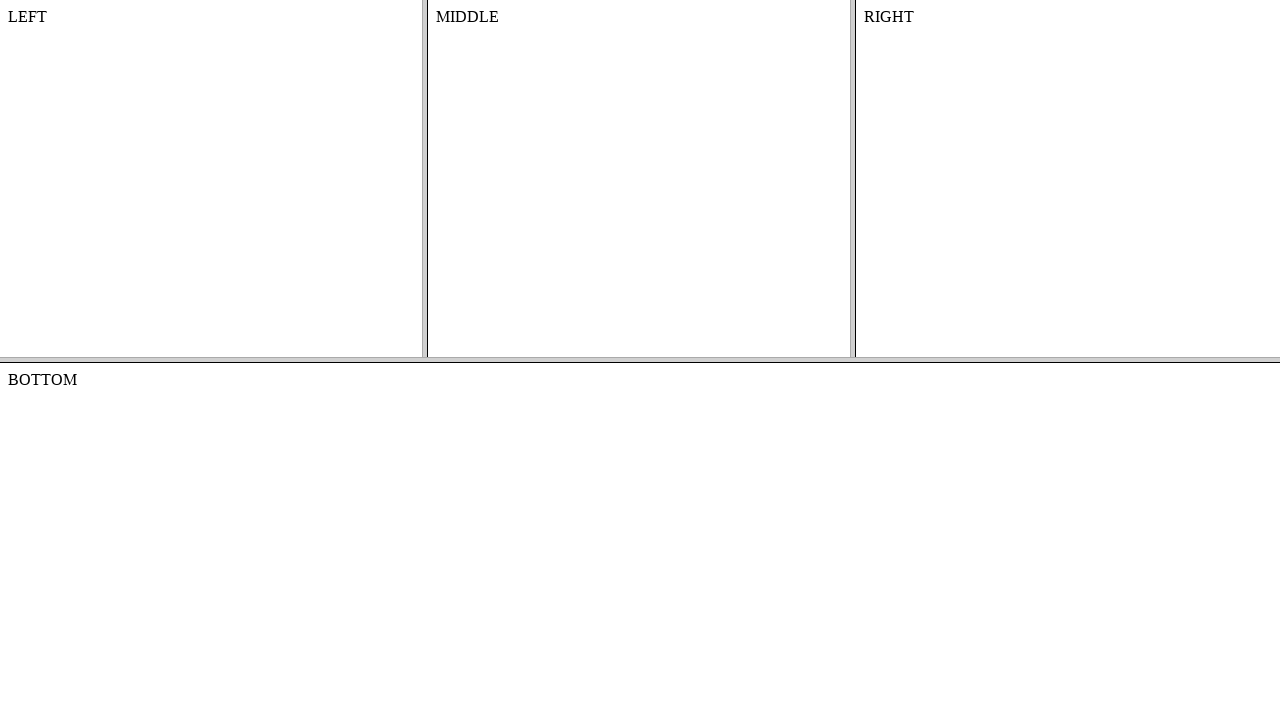

Verified middle frame content is 'MIDDLE'
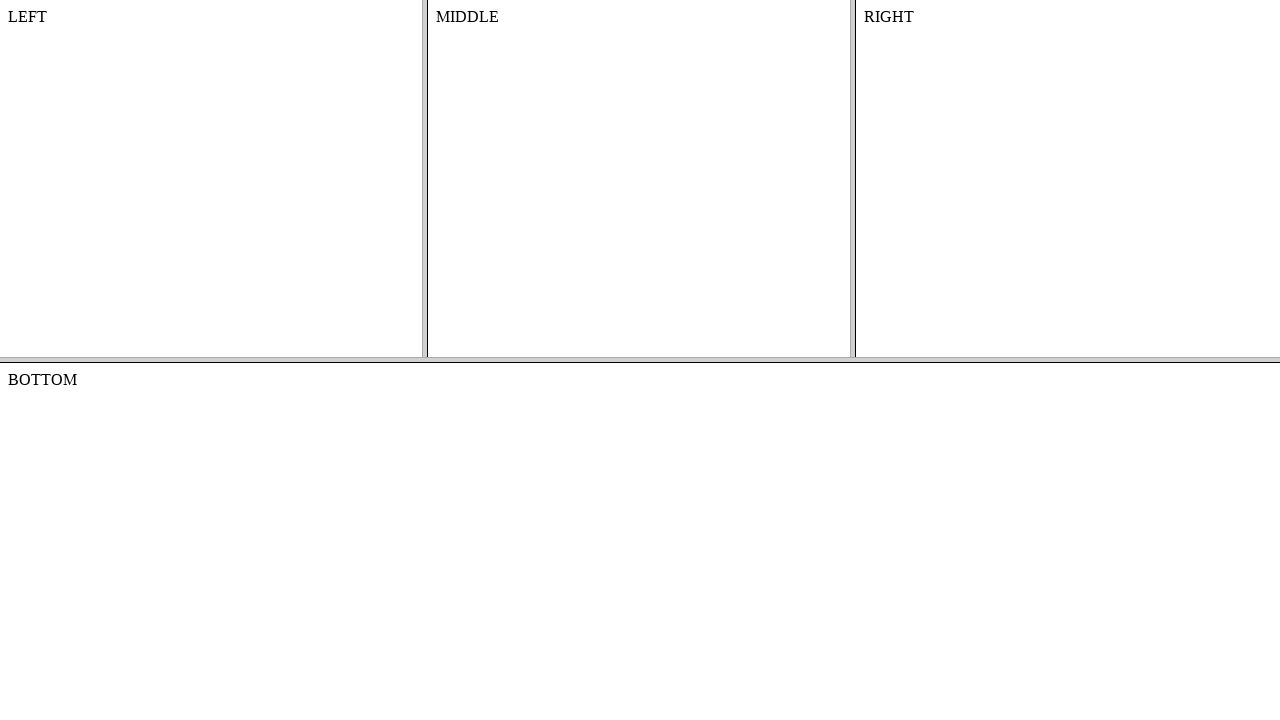

Located right frame within top frame
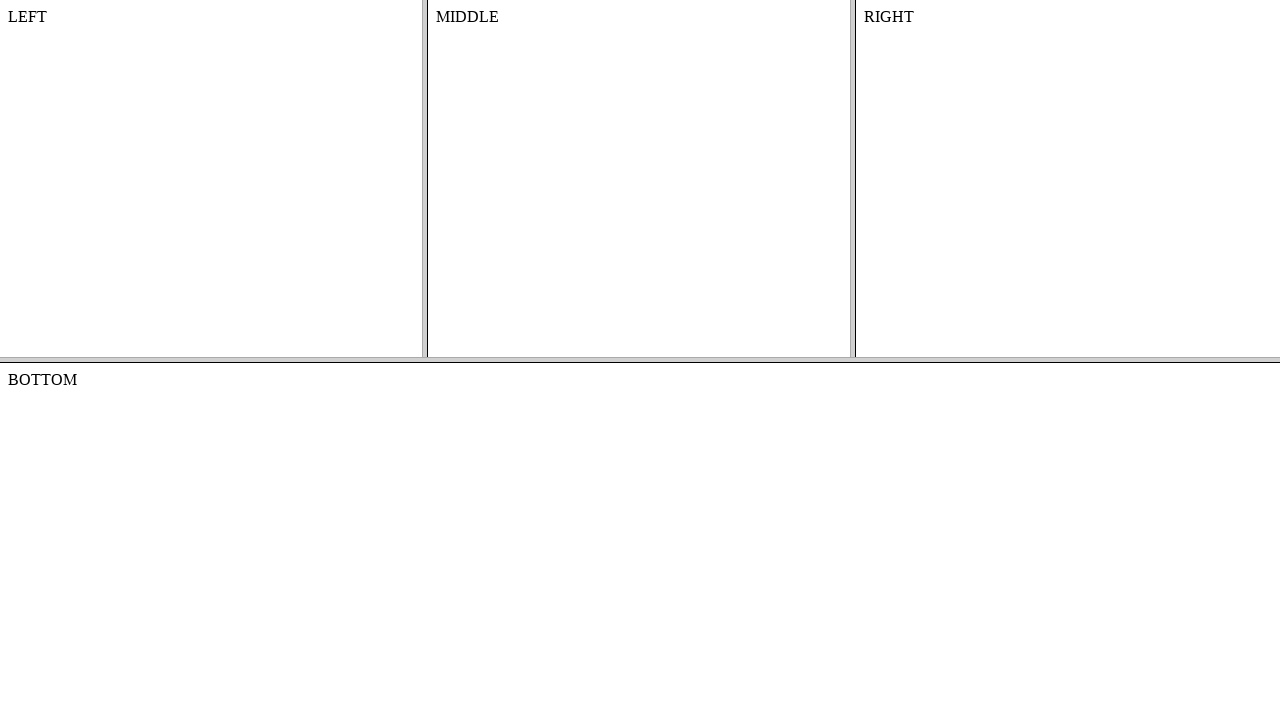

Verified right frame content is 'RIGHT'
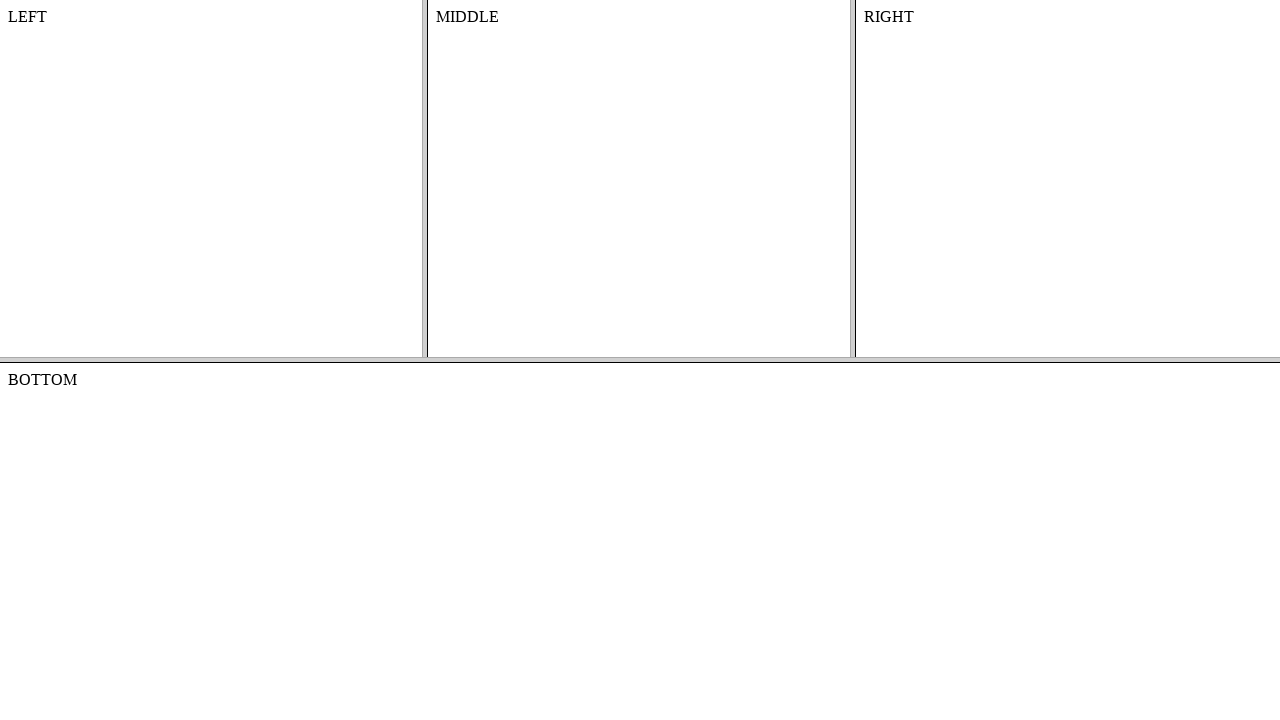

Located bottom frame
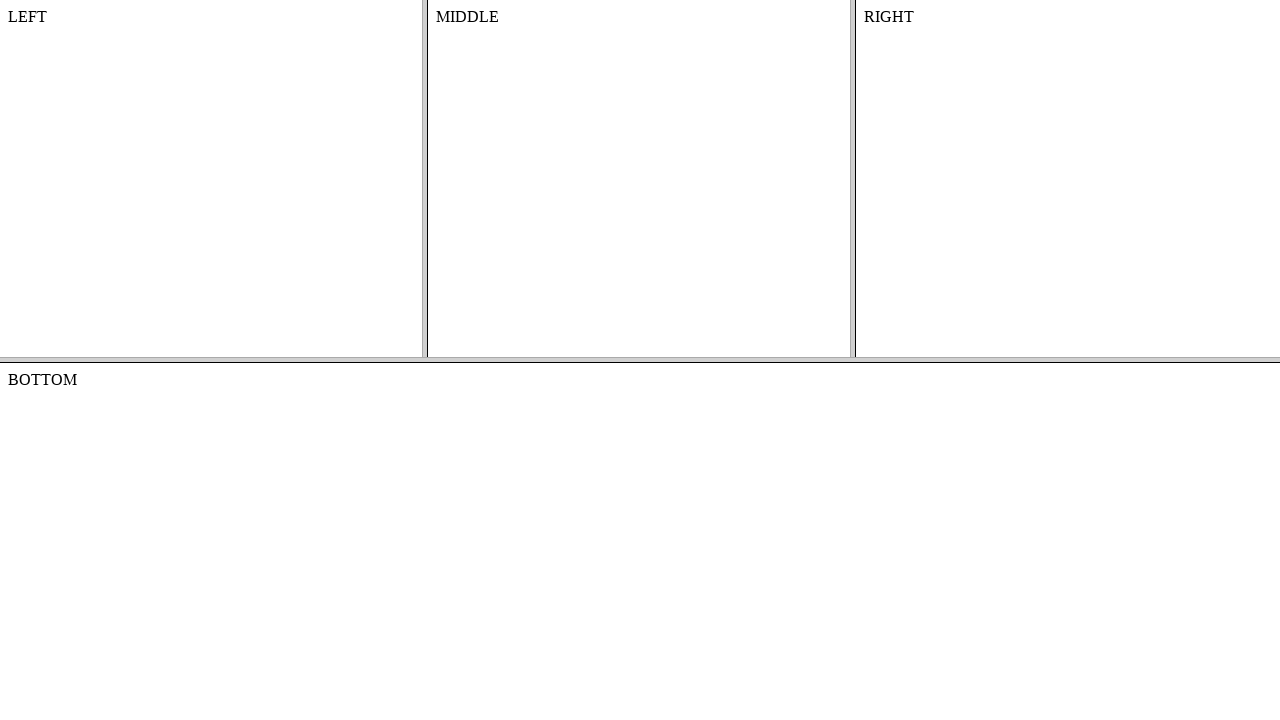

Verified bottom frame content is 'BOTTOM'
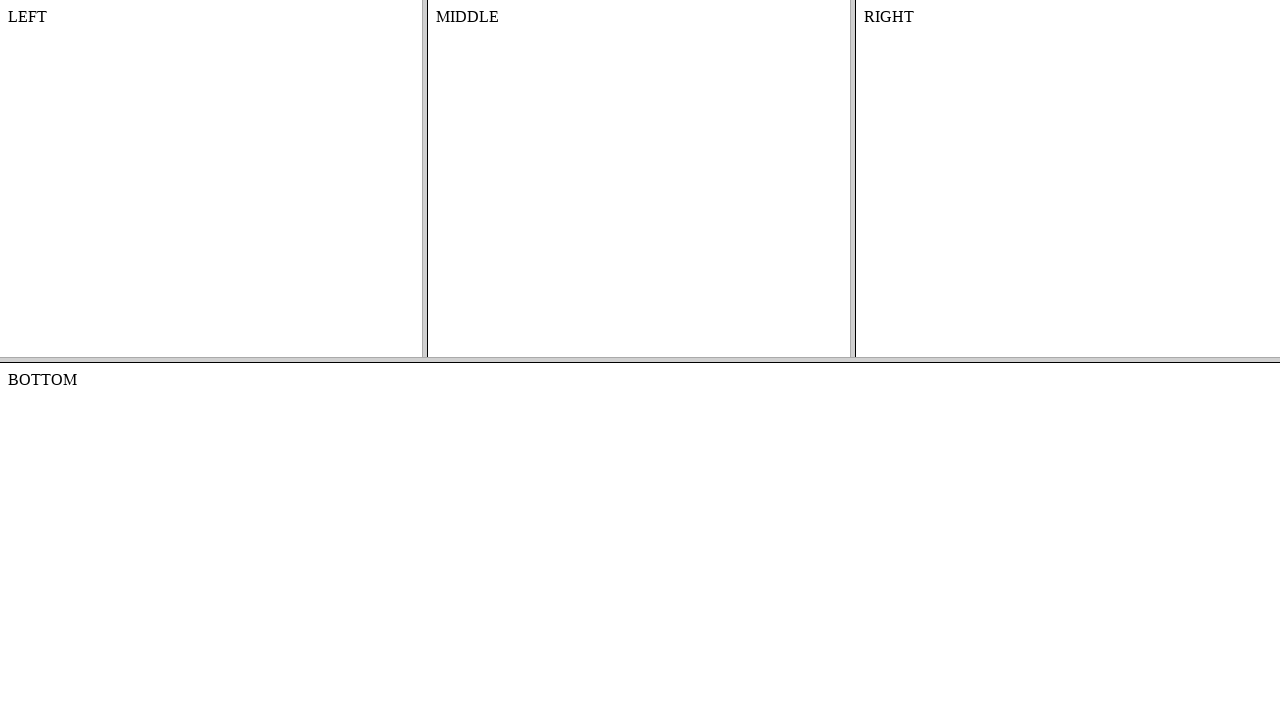

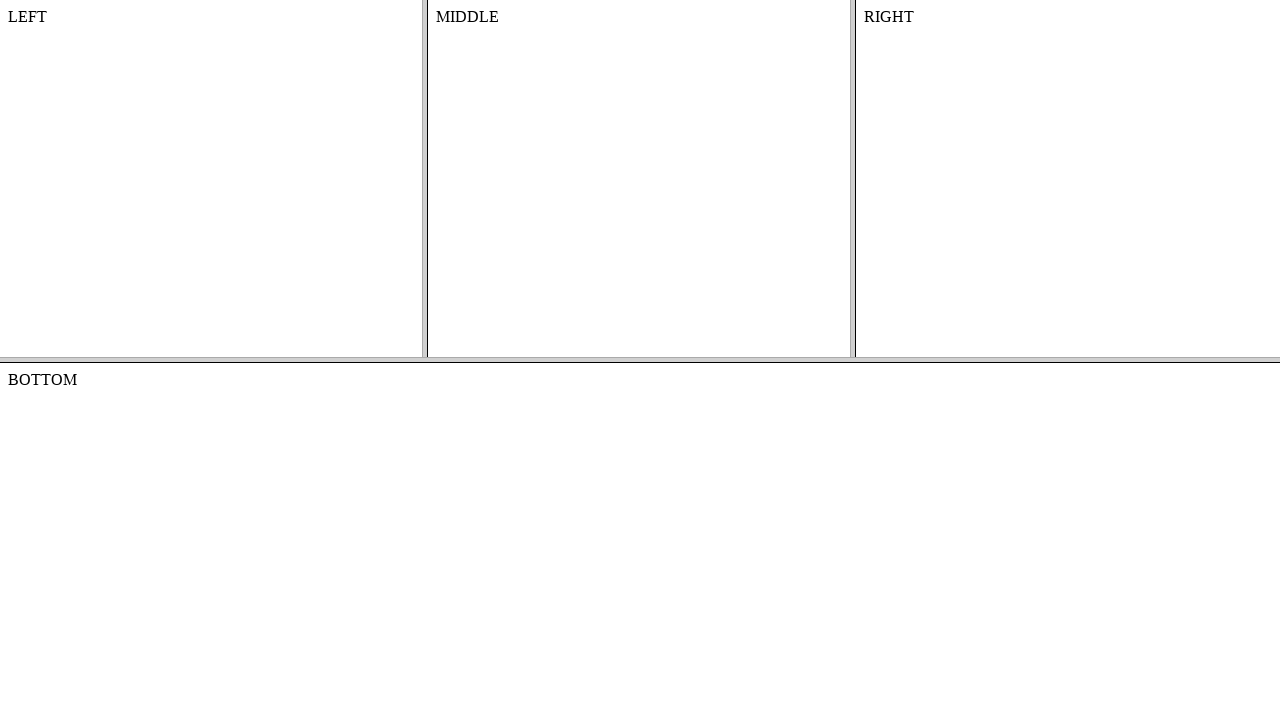